Tests working with multiple windows by clicking a link that opens a new window, then switching between the original and new window using non-deterministic window handle ordering.

Starting URL: http://the-internet.herokuapp.com/windows

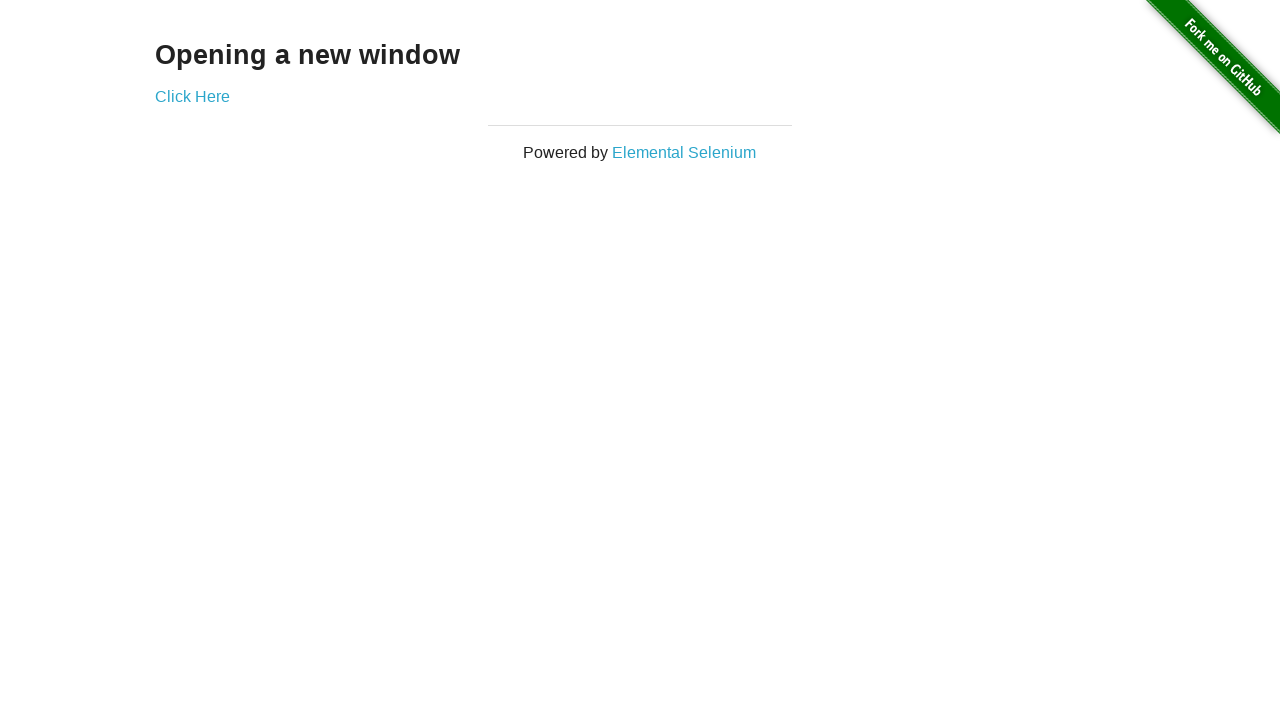

Clicked link that opened a new window at (192, 96) on .example a
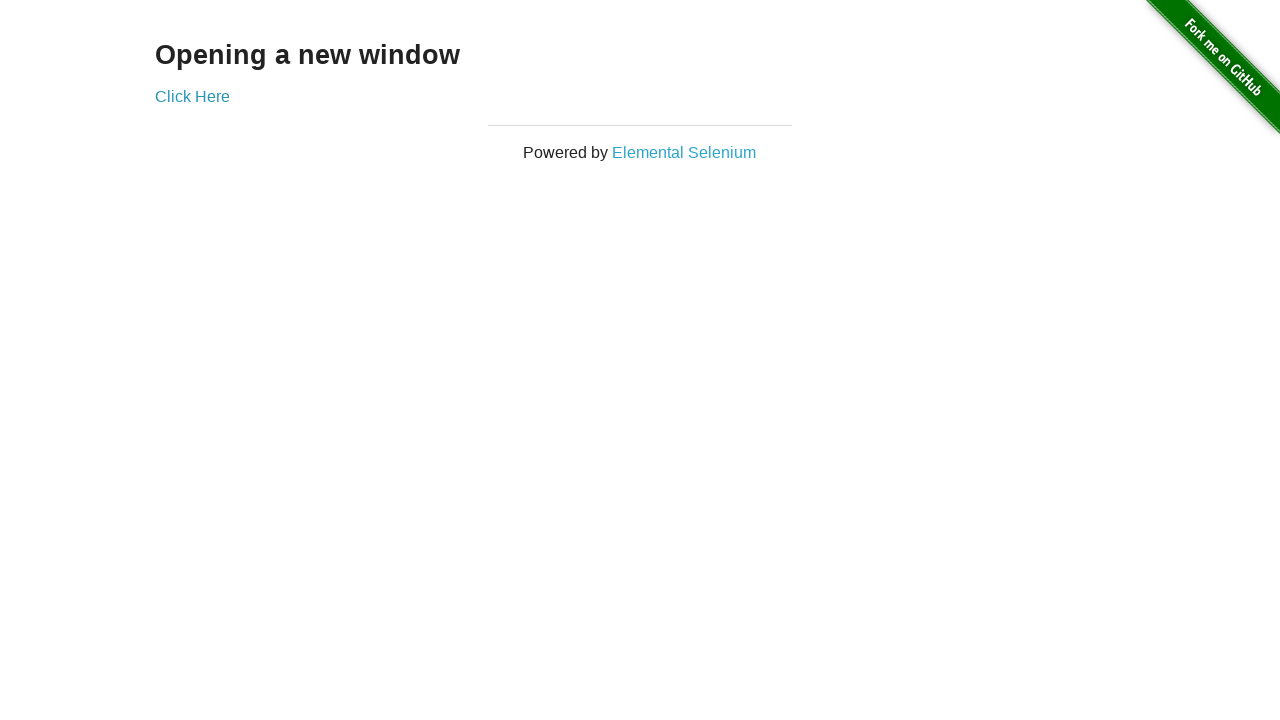

Verified original window title is not 'New Window'
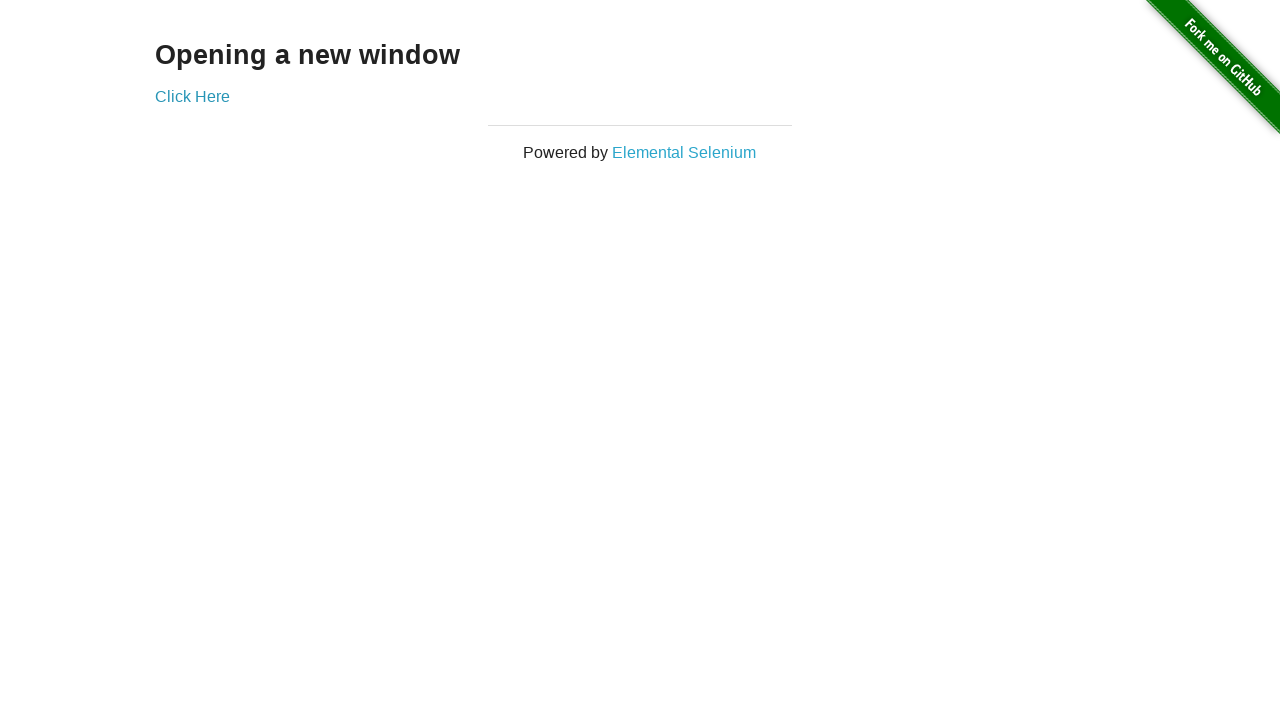

Brought new window to front
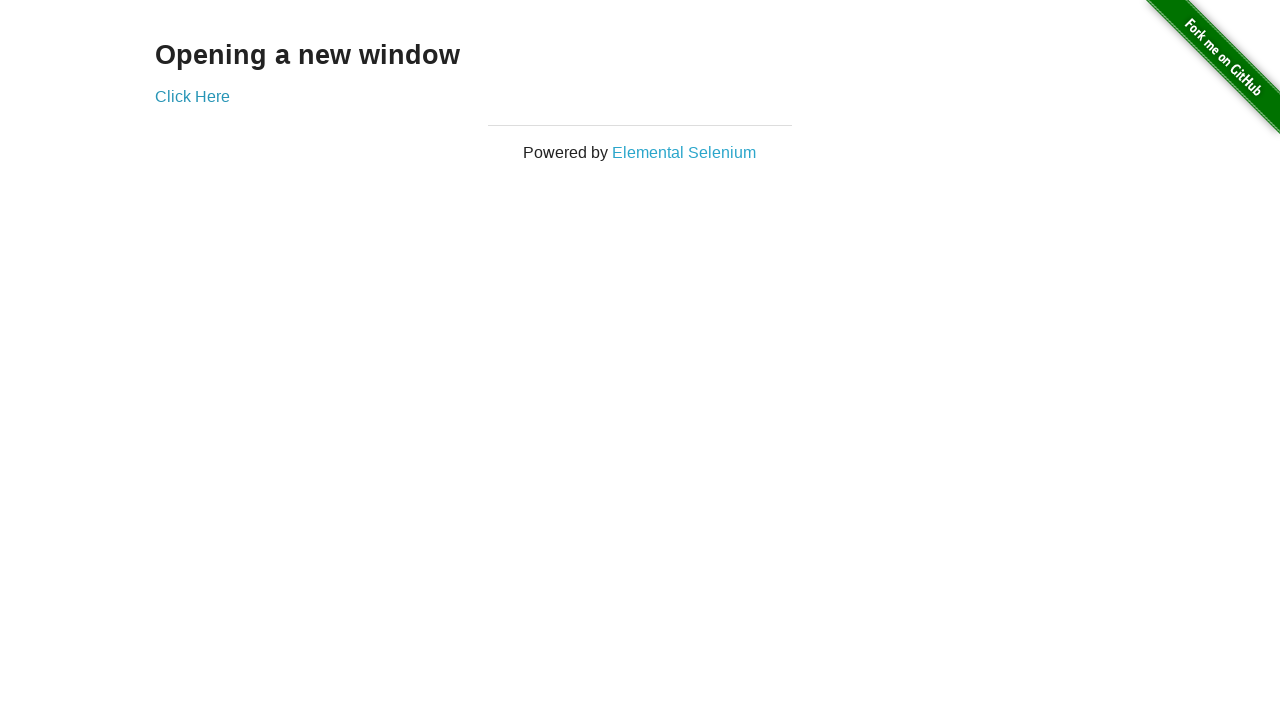

New window finished loading
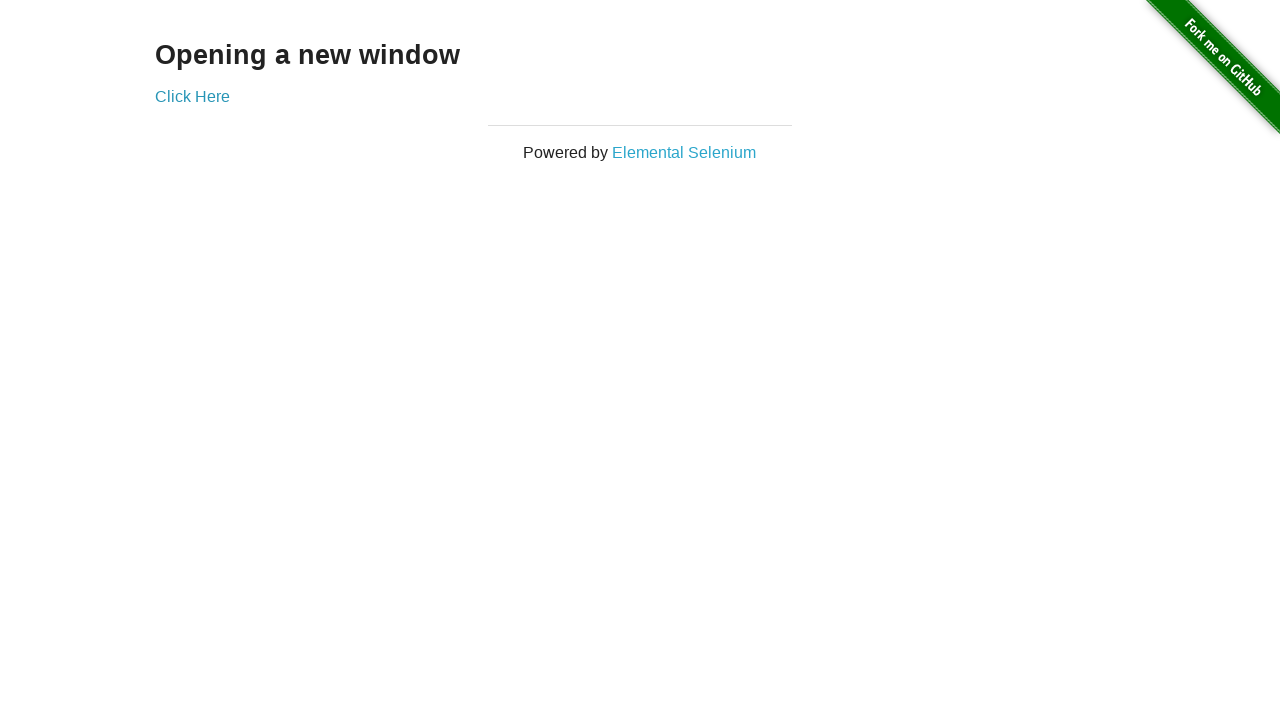

Verified new window title is 'New Window'
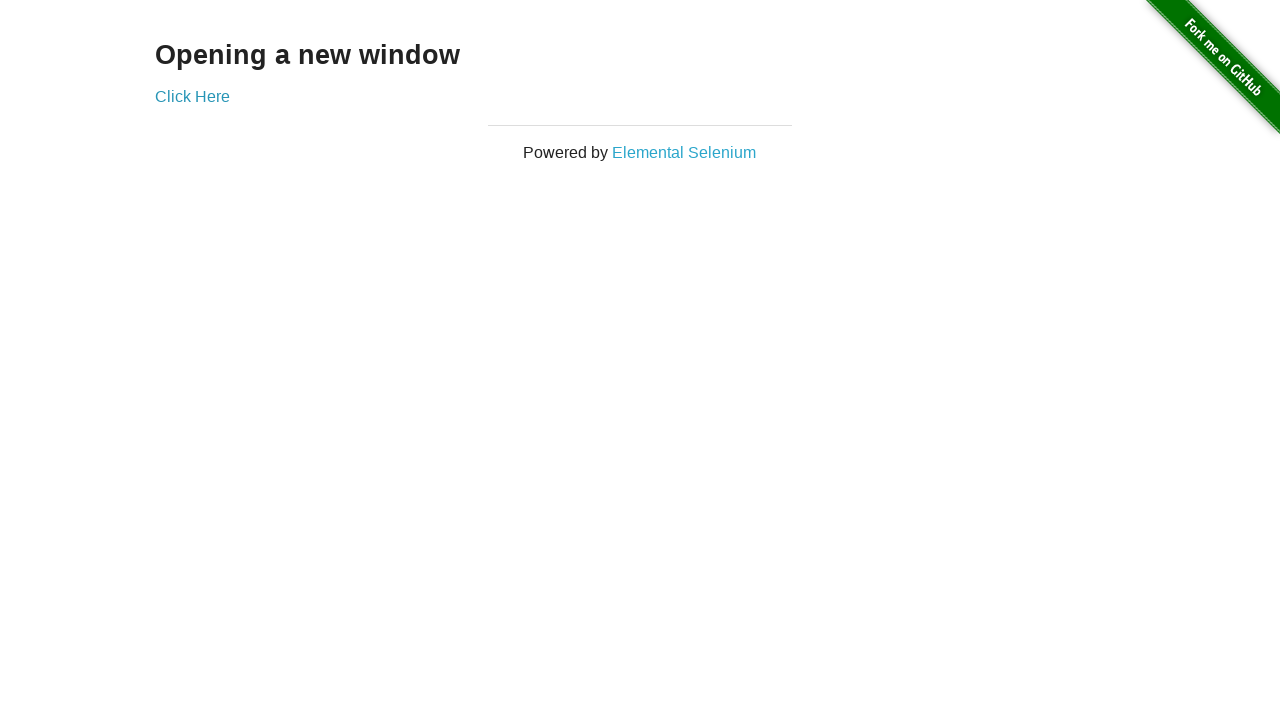

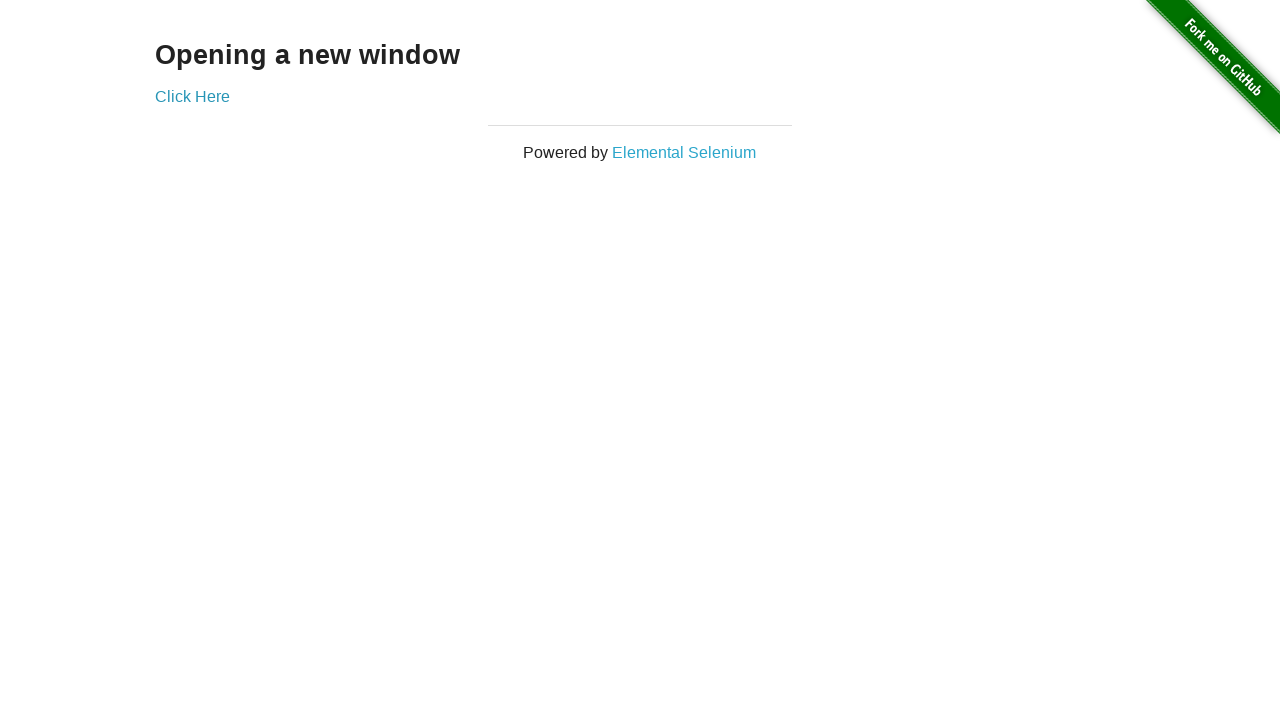